Tests autocomplete functionality by typing a character to trigger suggestions, then using keyboard arrow keys to navigate and select an option from the dropdown.

Starting URL: https://demoqa.com/auto-complete

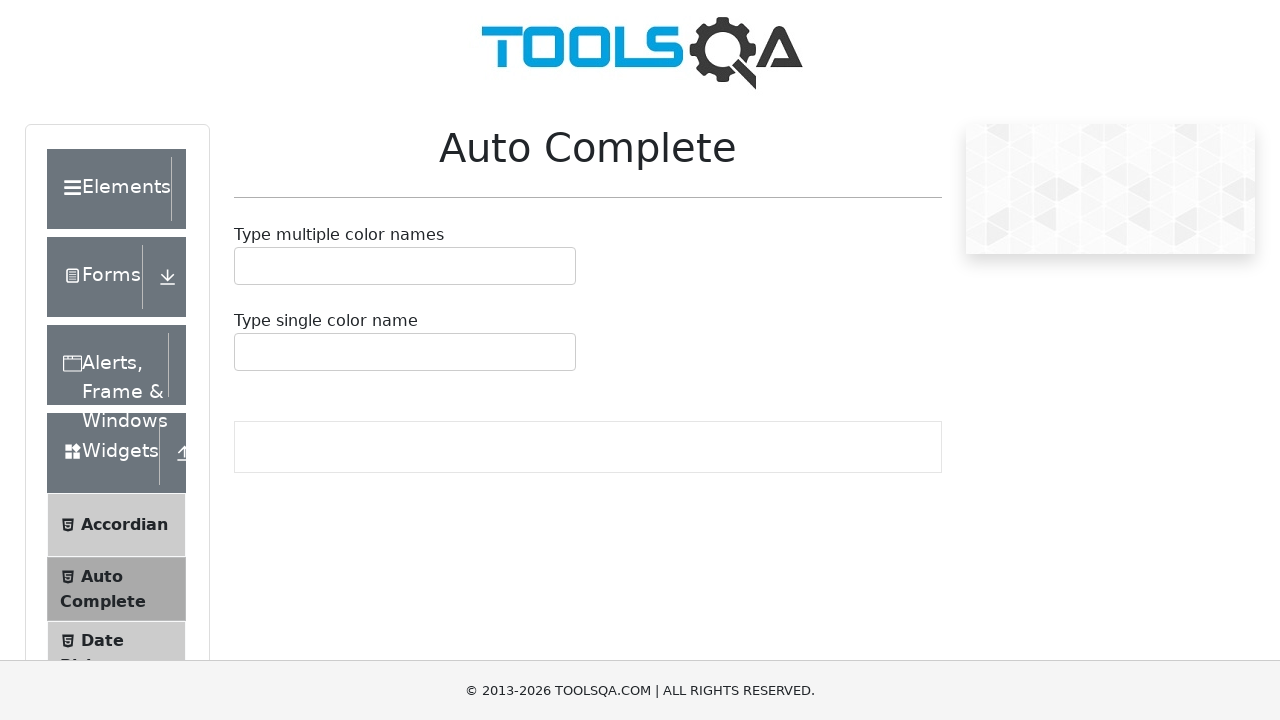

Clicked on the autocomplete input field at (405, 352) on #autoCompleteSingleContainer
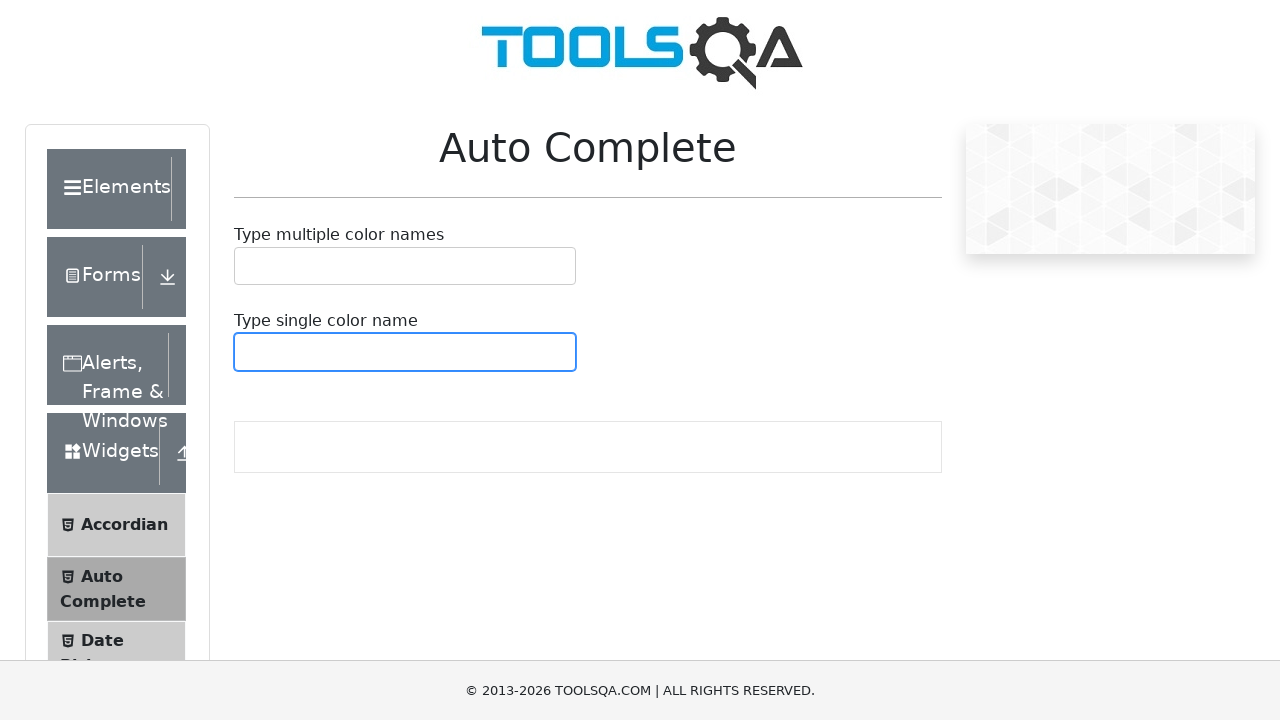

Typed 'b' to trigger autocomplete suggestions
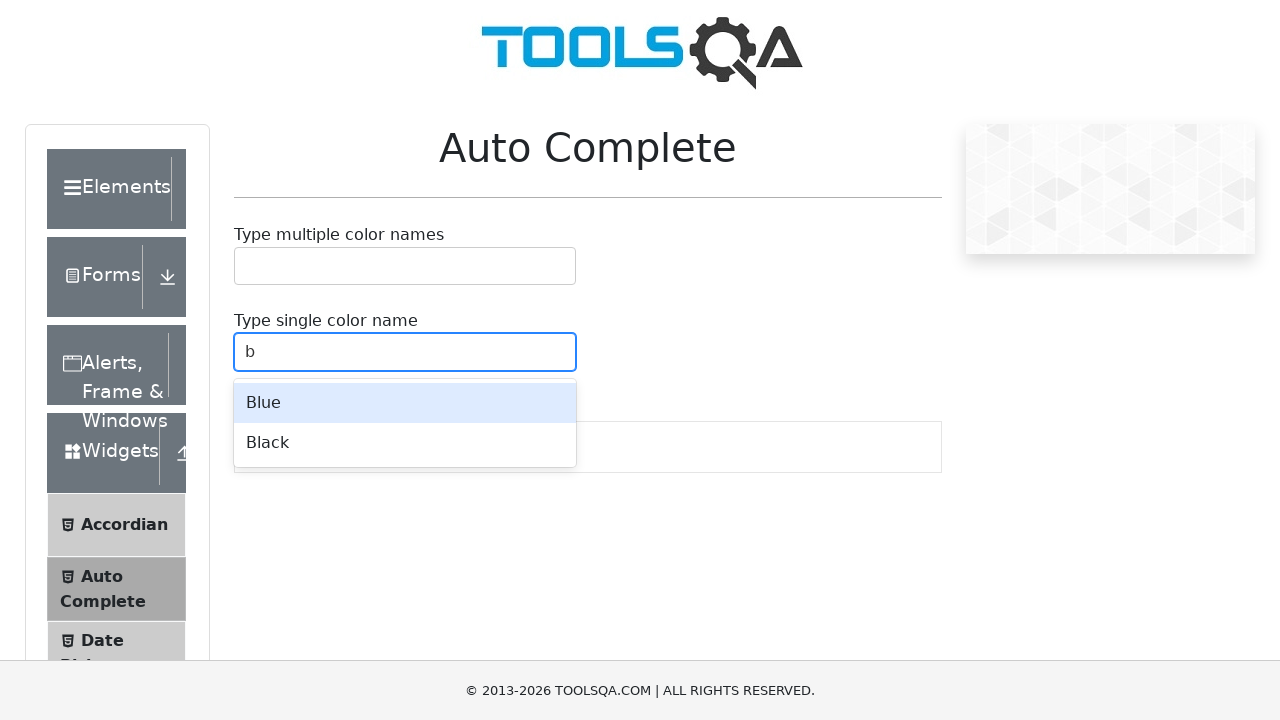

Waited for autocomplete suggestions to appear
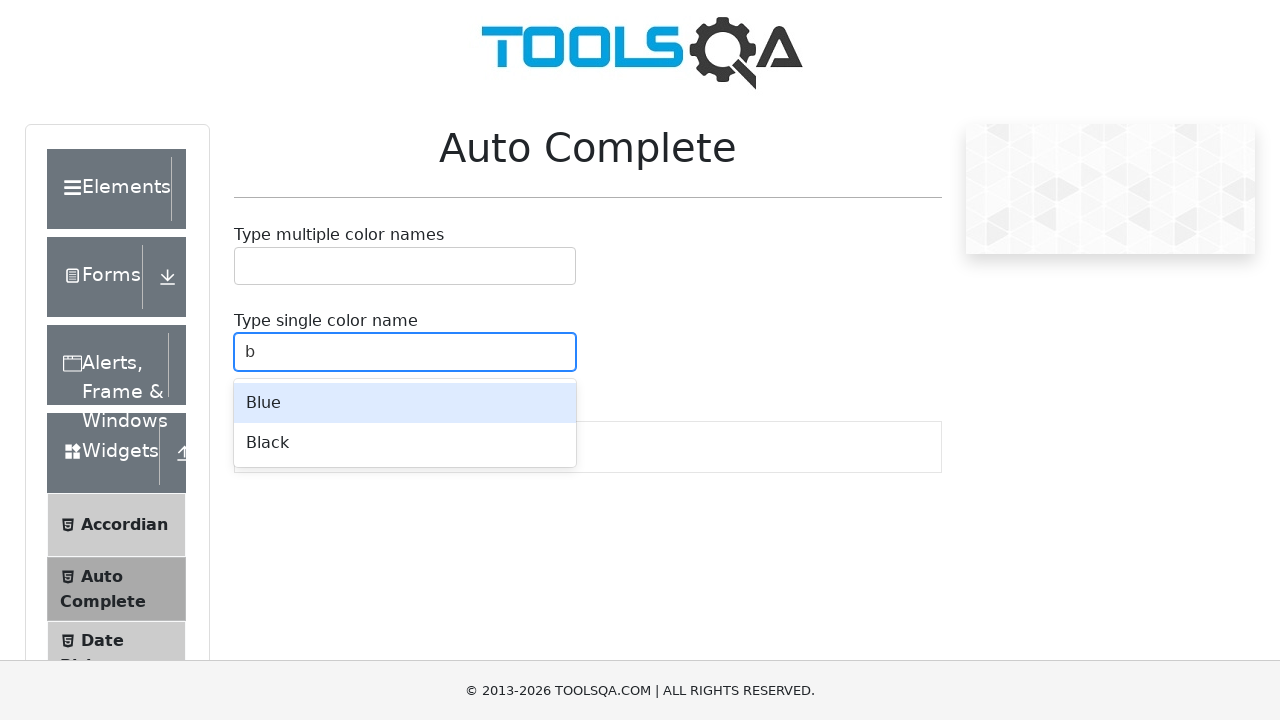

Pressed ArrowDown to navigate to first suggestion
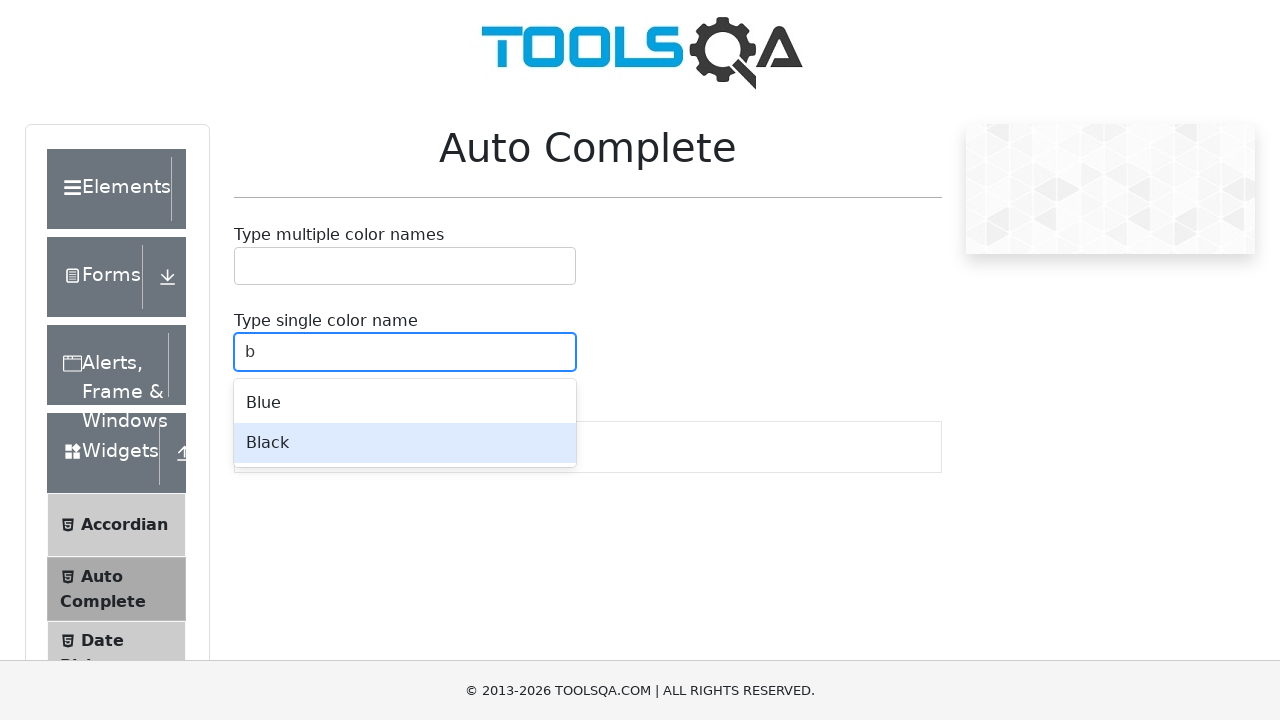

Pressed Enter to select the highlighted suggestion
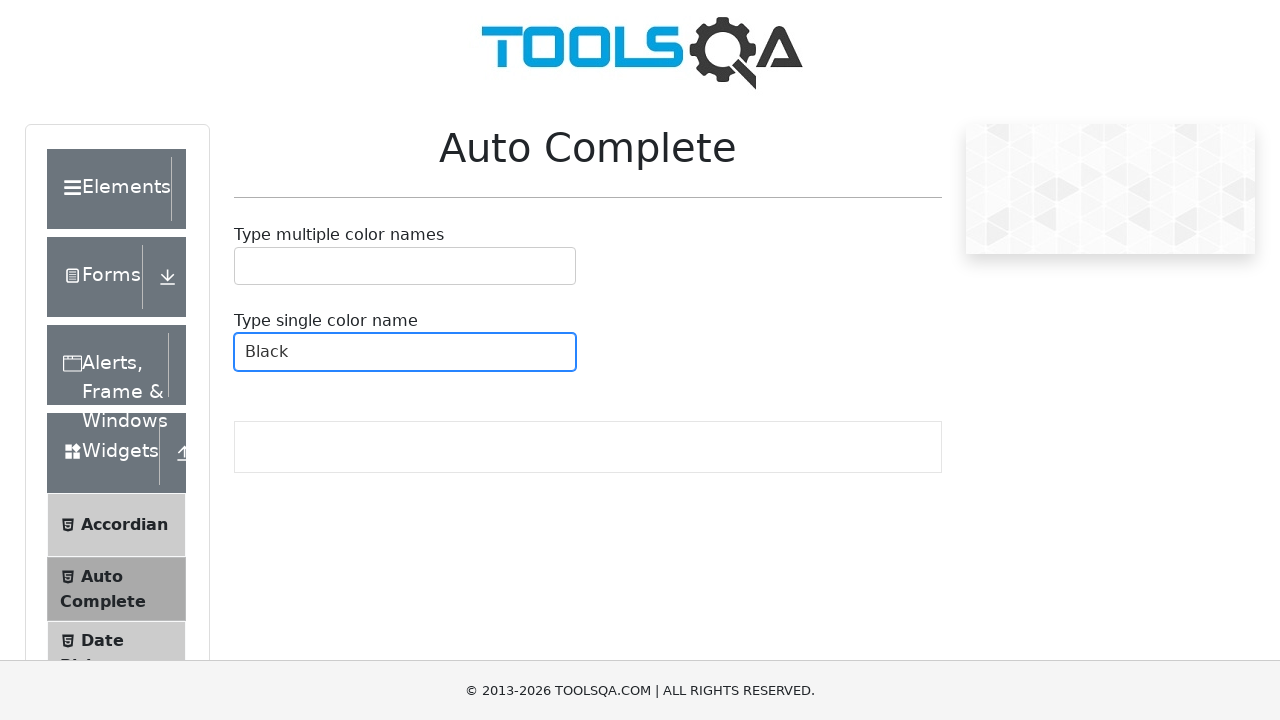

Waited to confirm selection result
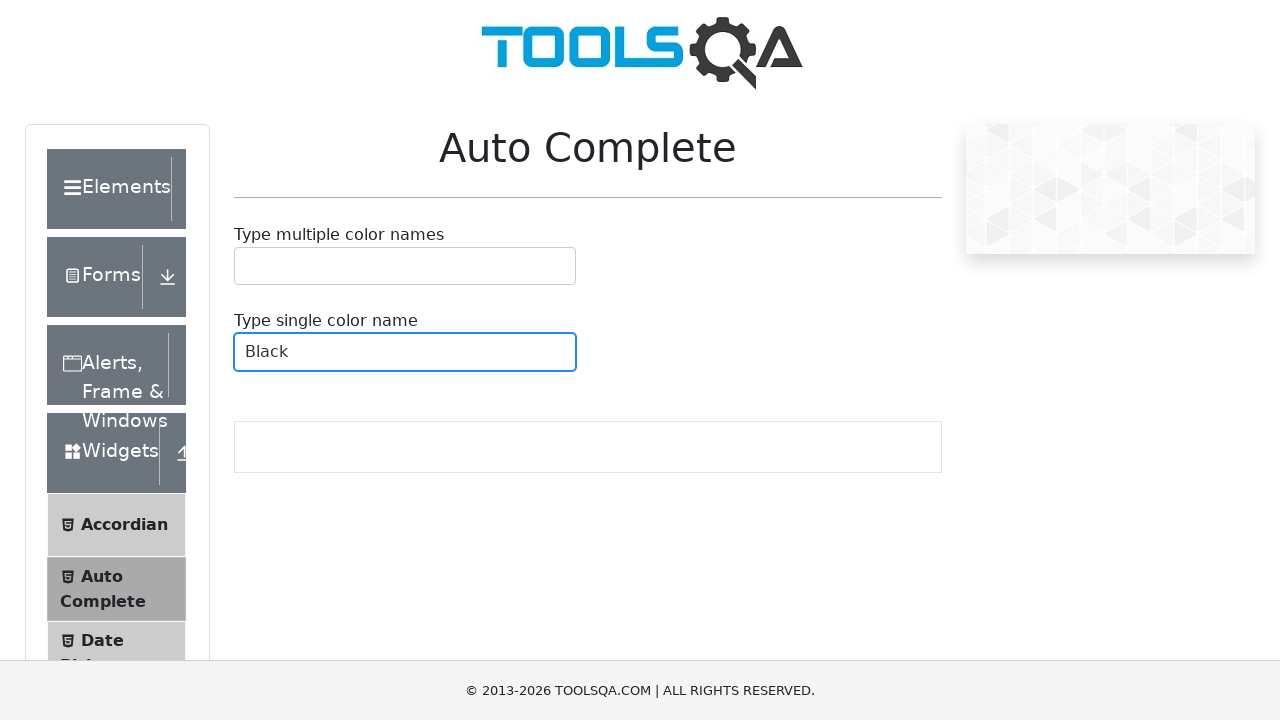

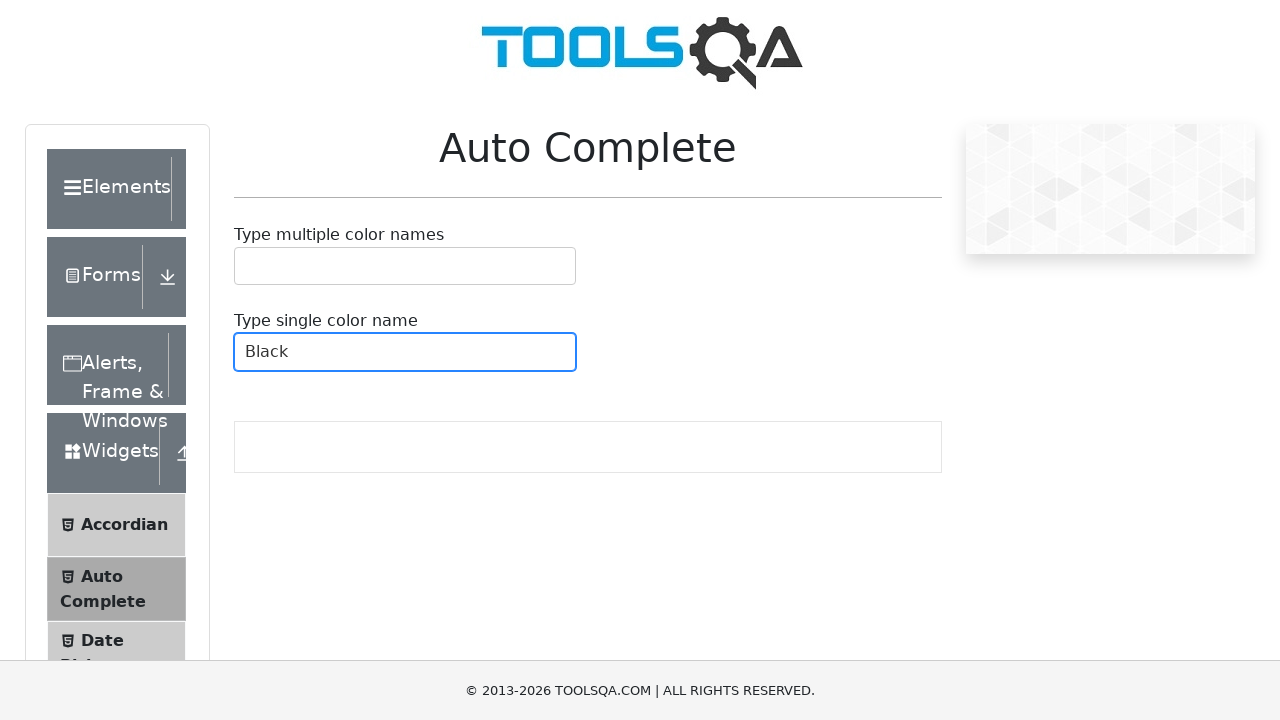